Tests window switching functionality by clicking a link that opens a new window, extracting text from the new window, and using that text to fill a form field in the original window

Starting URL: https://rahulshettyacademy.com/loginpagePractise/#

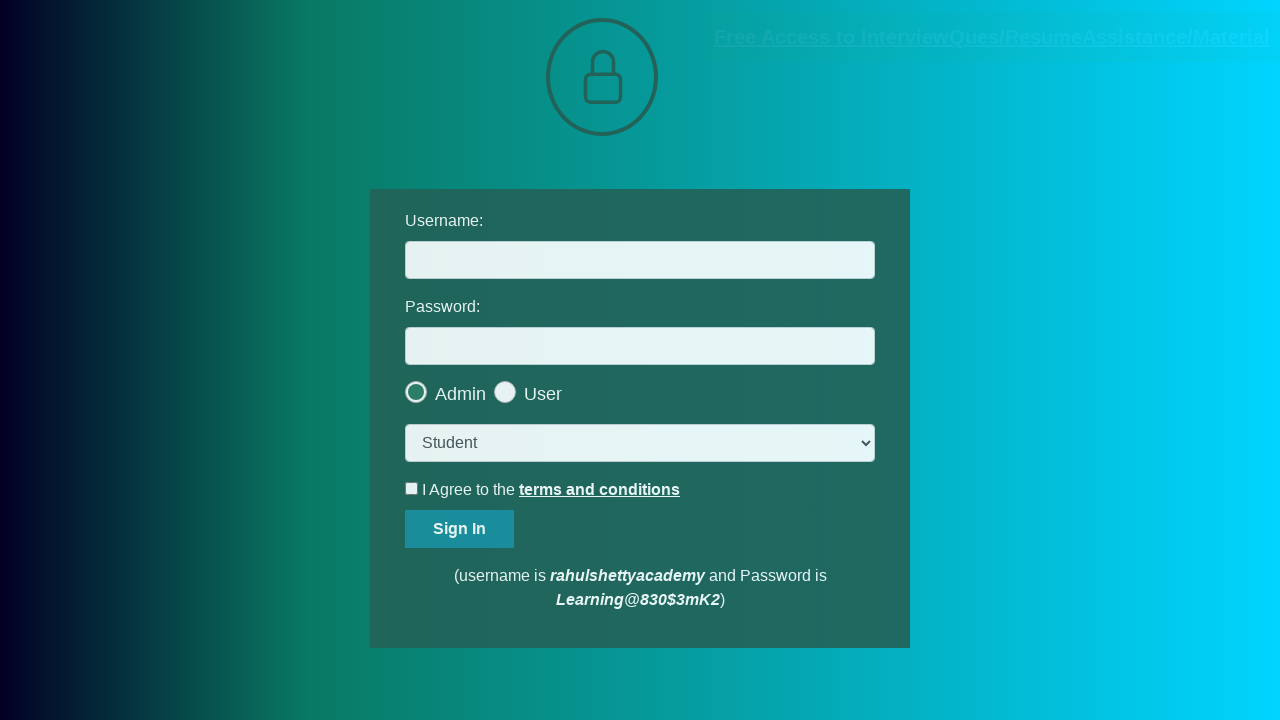

Clicked blinking text link to open new window at (992, 37) on .blinkingText
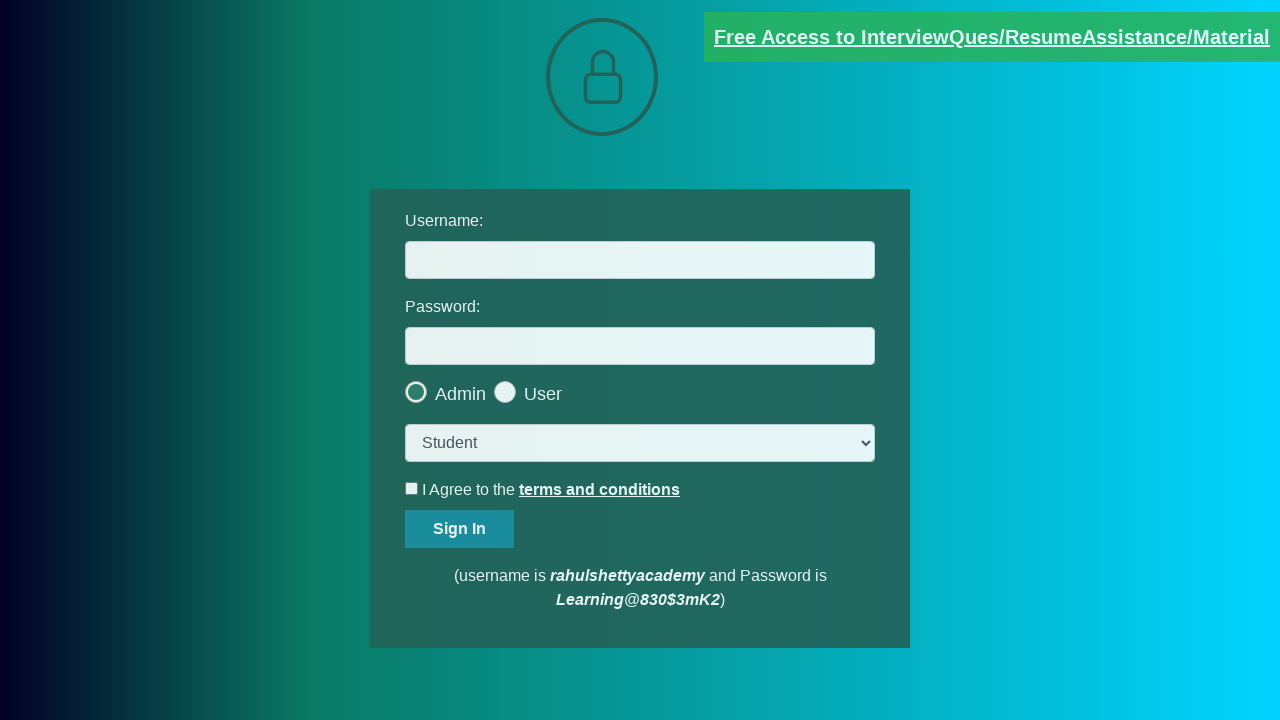

New window opened and captured
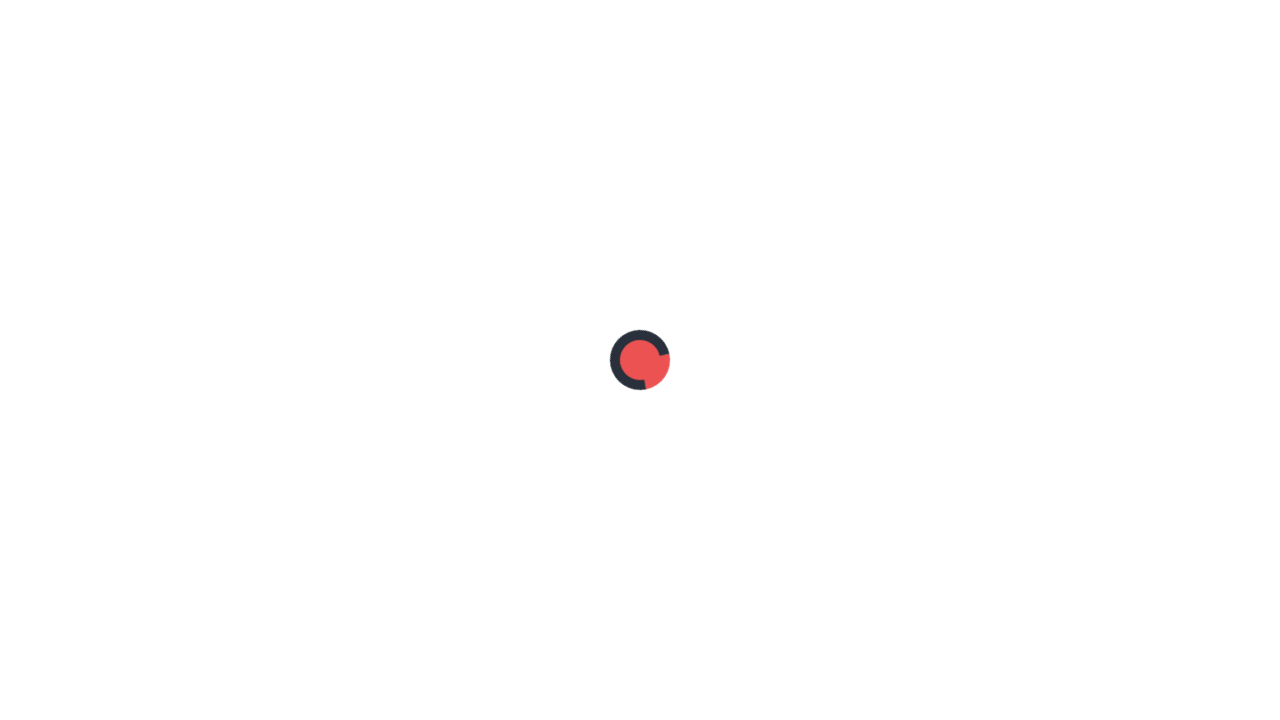

Extracted text from new window
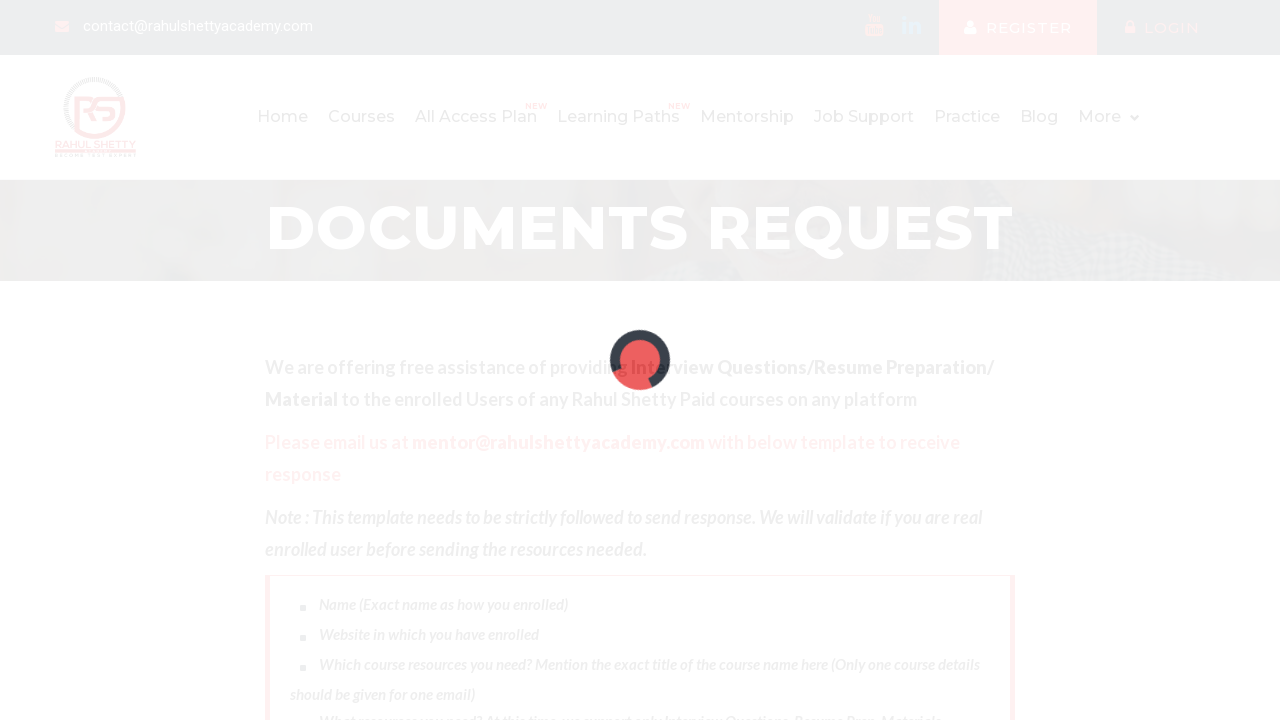

Parsed email address from extracted text: mentor@rahulshettyacademy.com
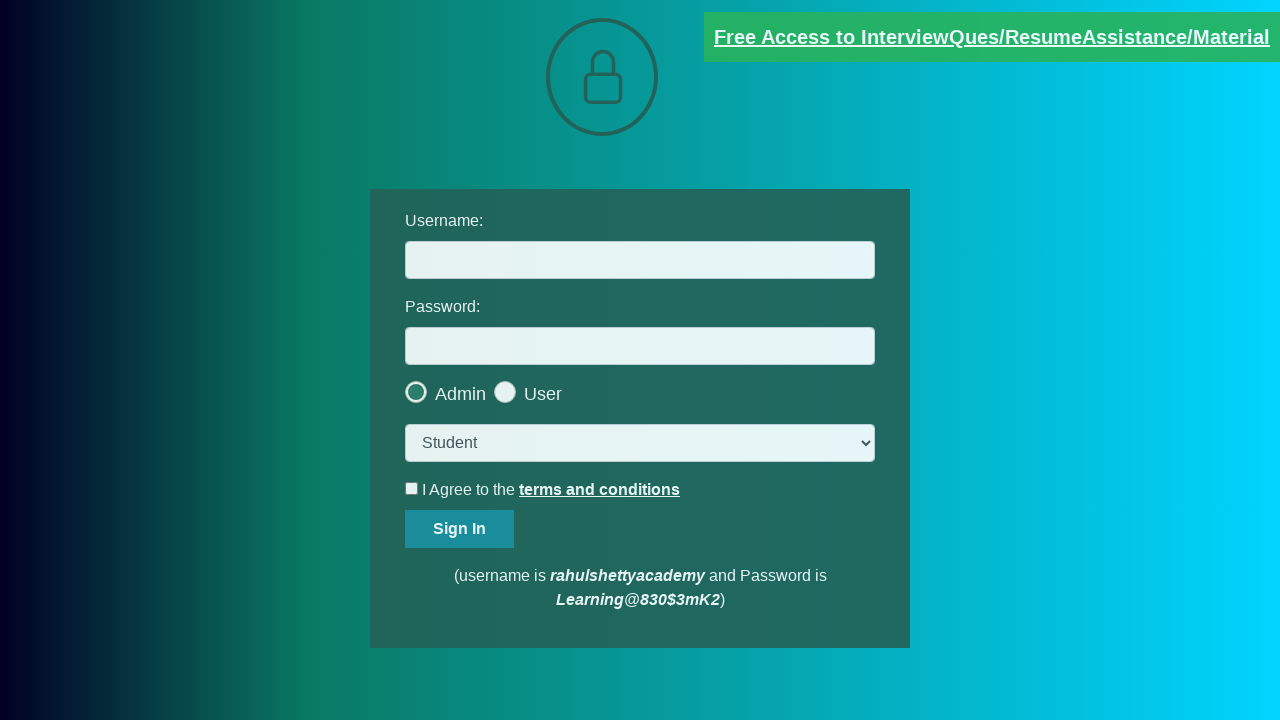

Filled username field with extracted email: mentor@rahulshettyacademy.com on input[name='username']
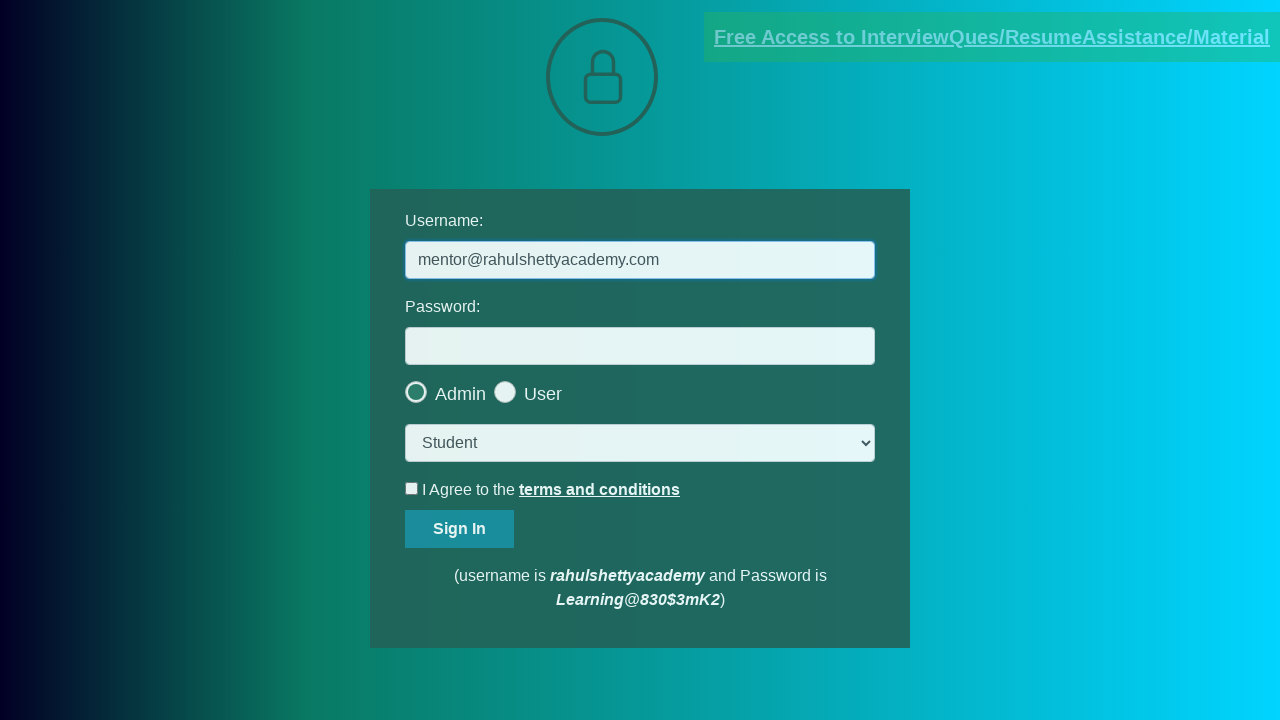

Closed the new window
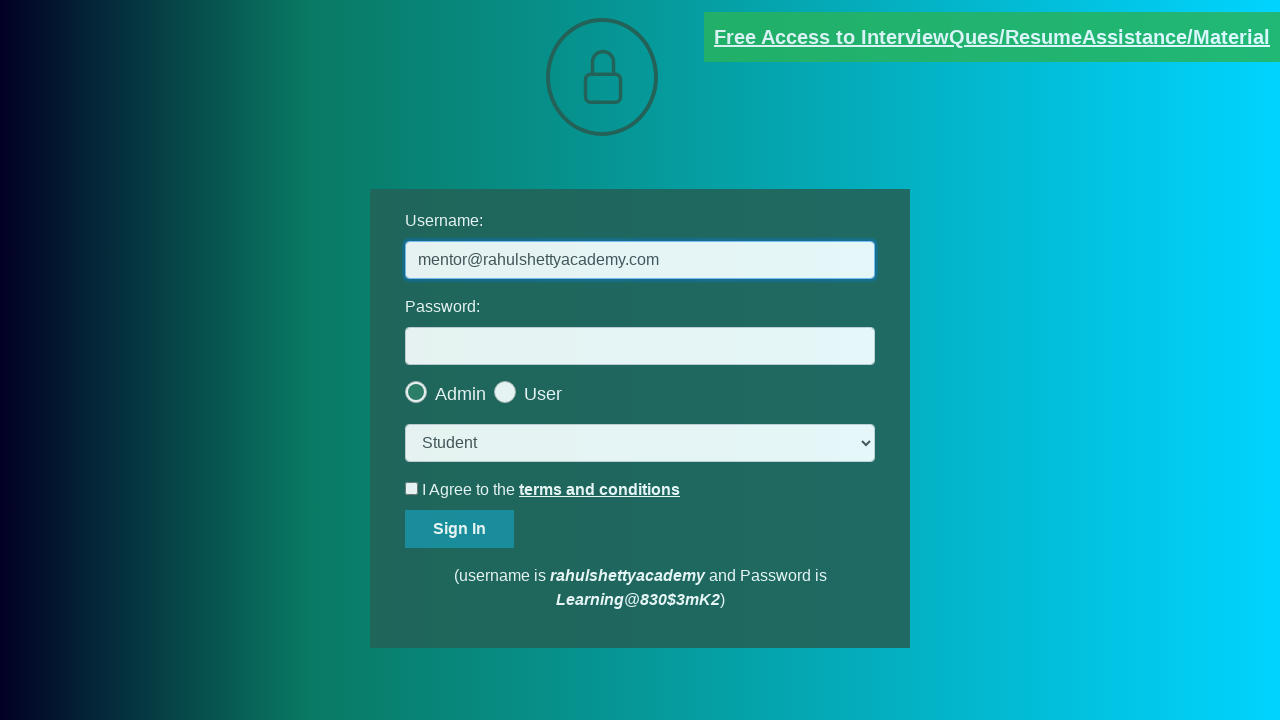

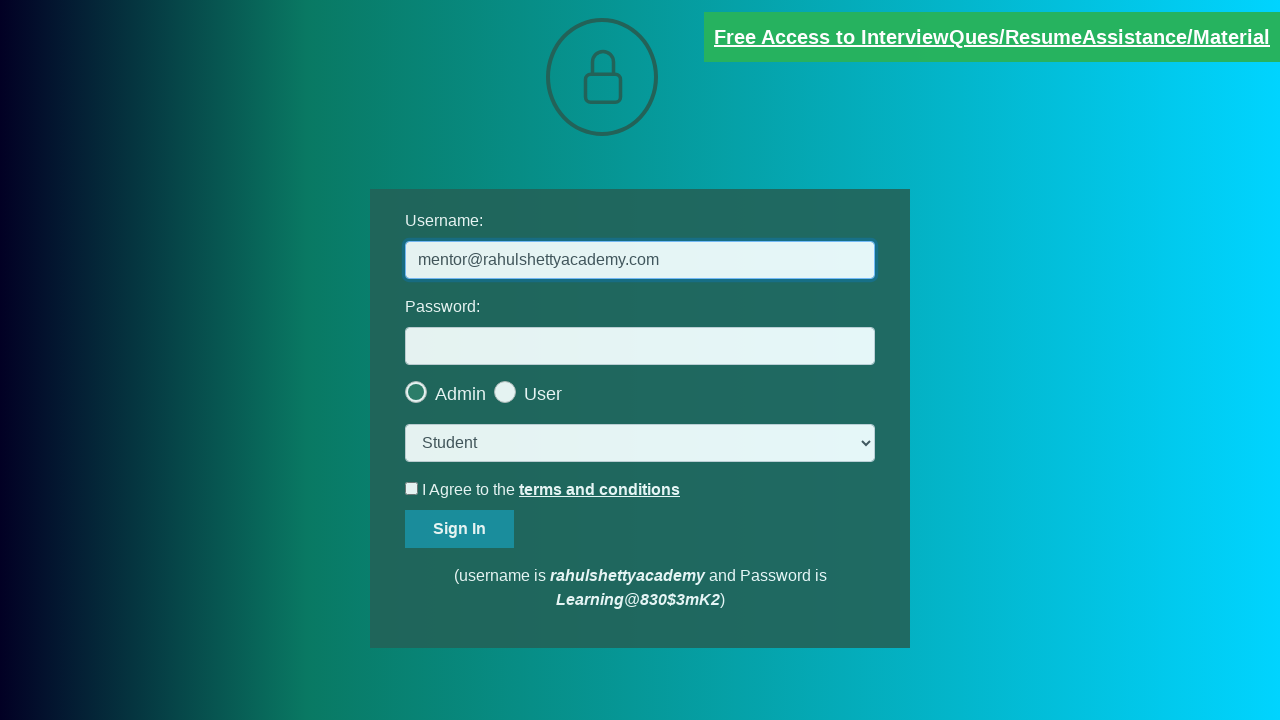